Tests various link types including opening new tab and API call links

Starting URL: https://demoqa.com/links

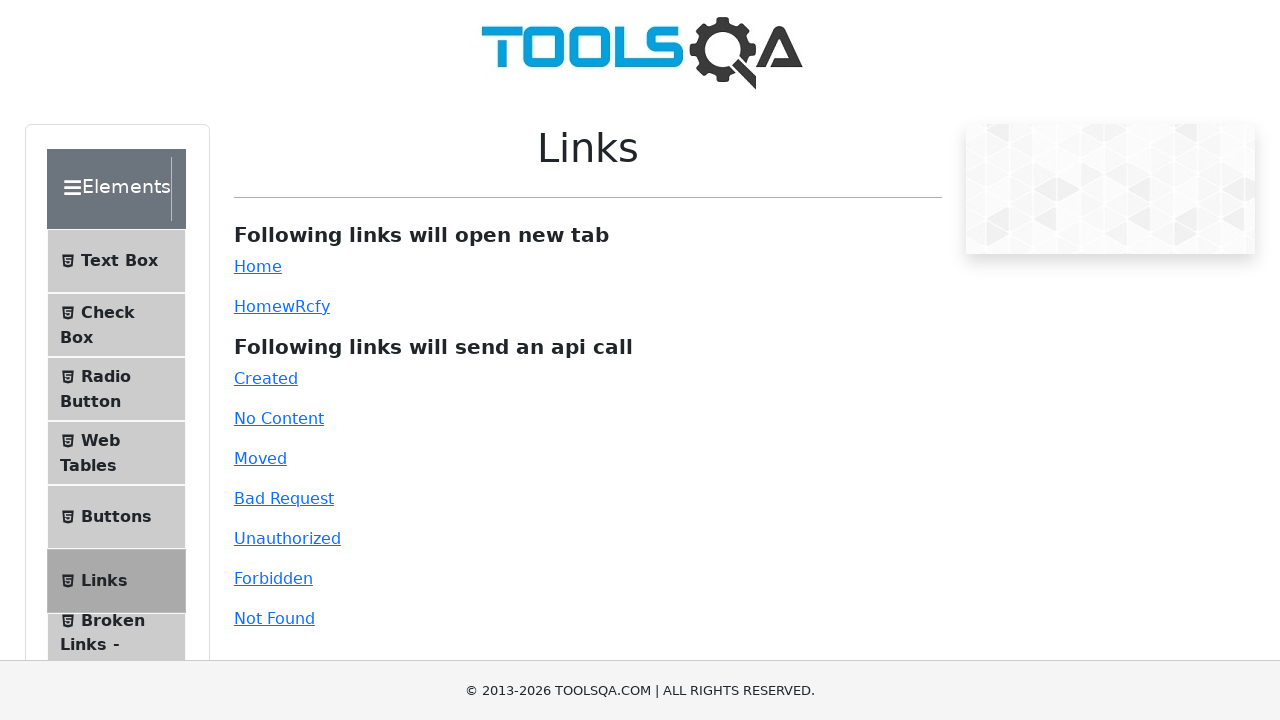

Clicked simple link to open in new tab at (258, 266) on #simpleLink
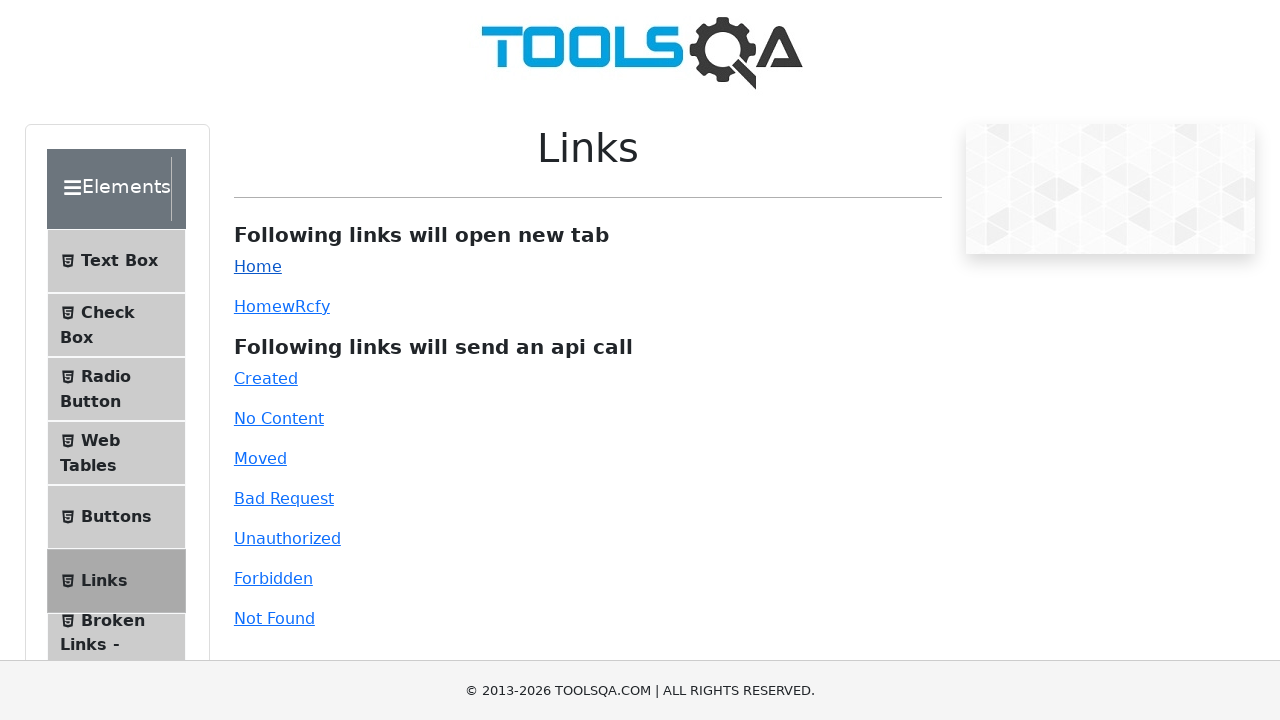

Captured new popup page
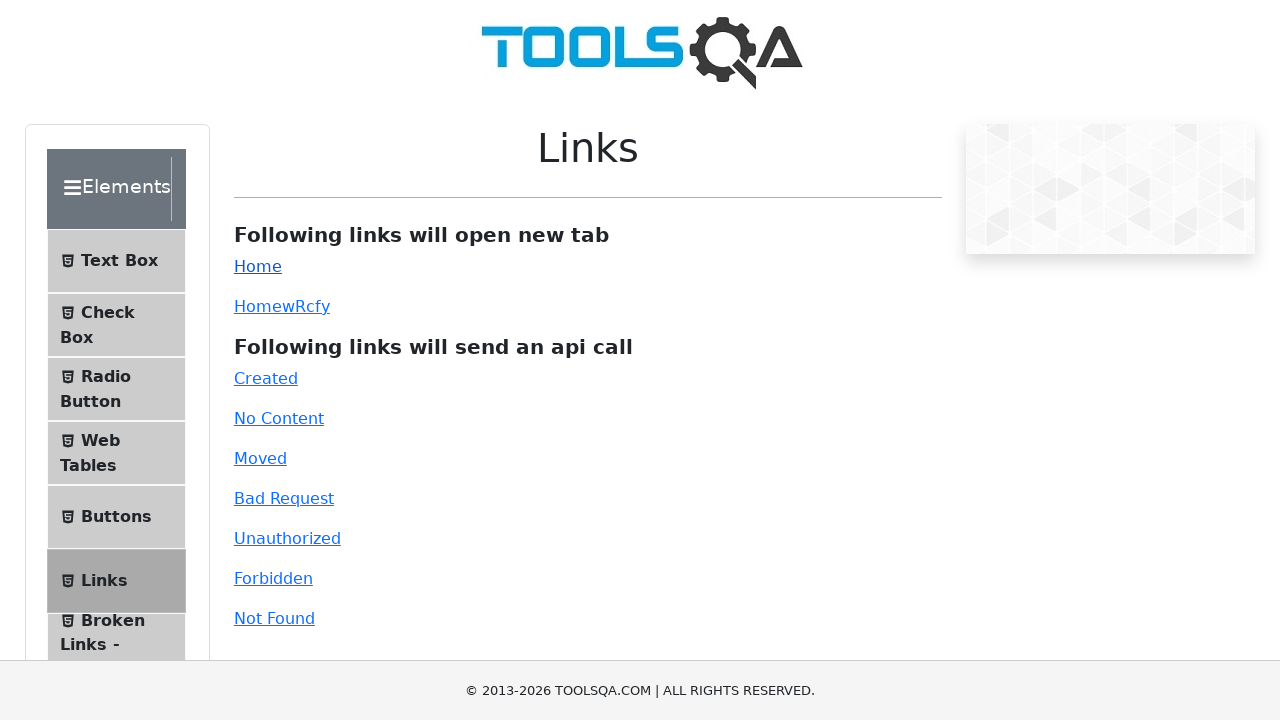

New tab page loaded
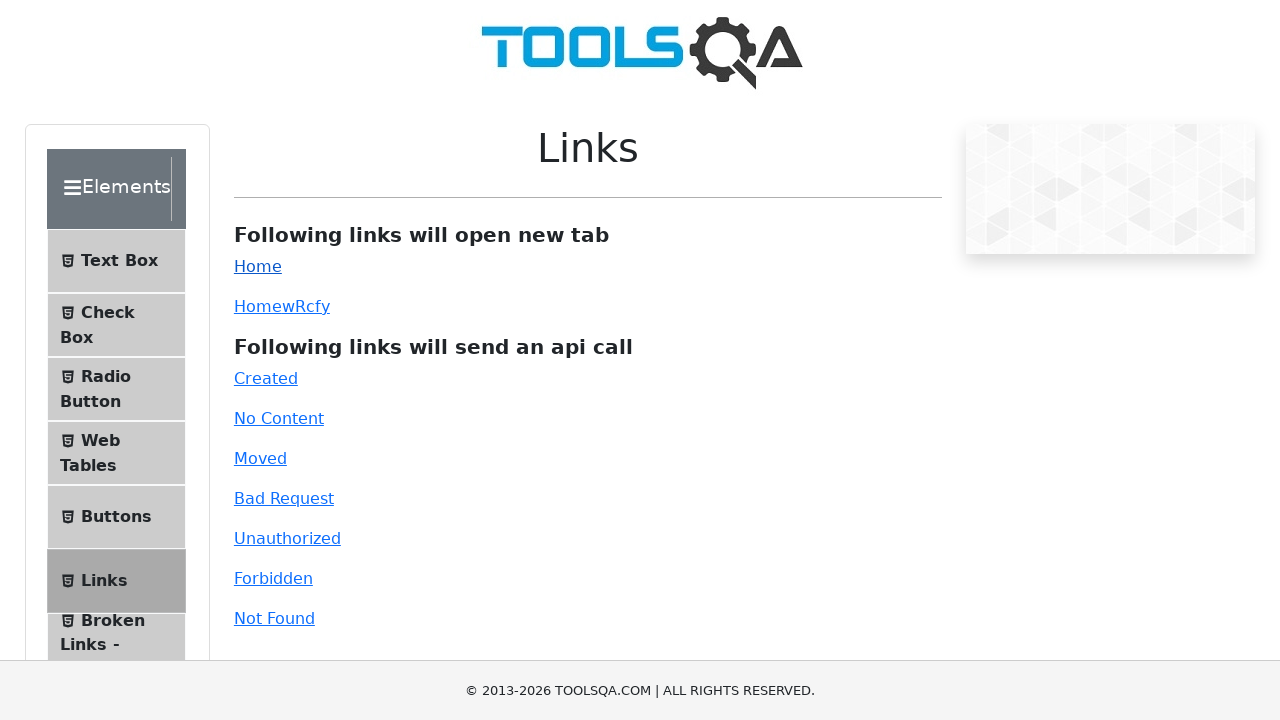

Closed new tab
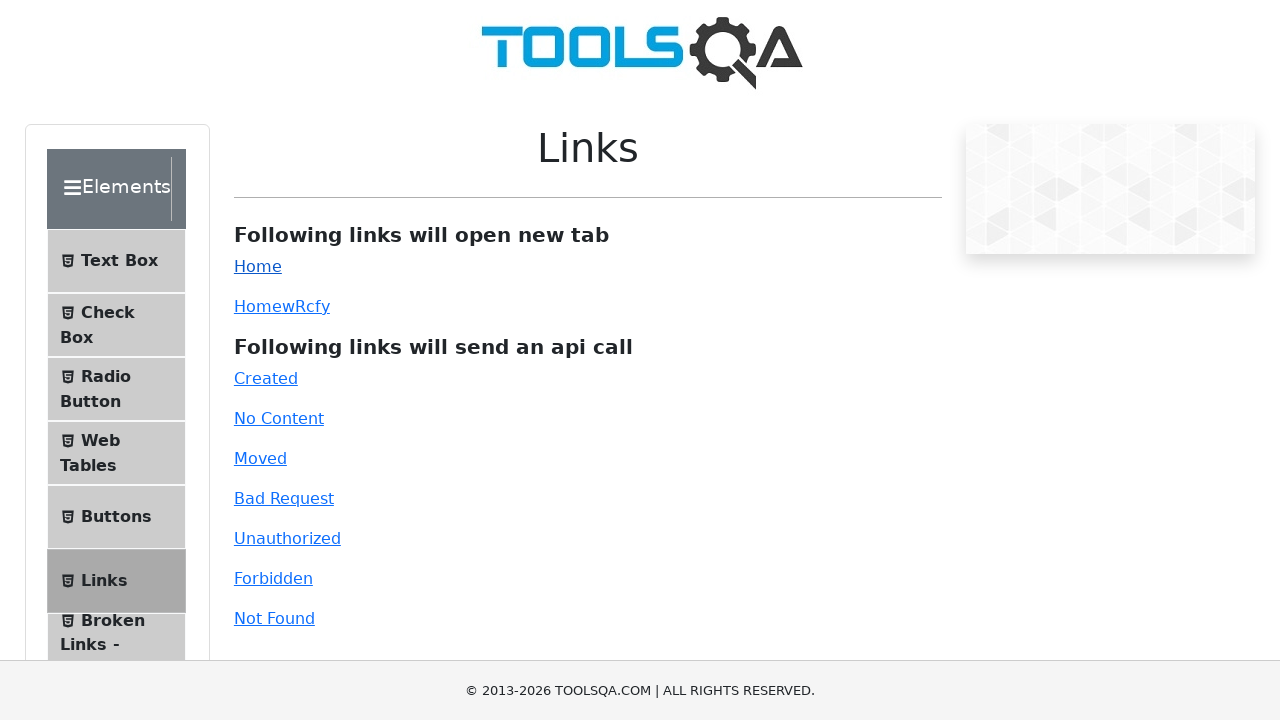

Clicked 'Created' API link at (266, 378) on #created
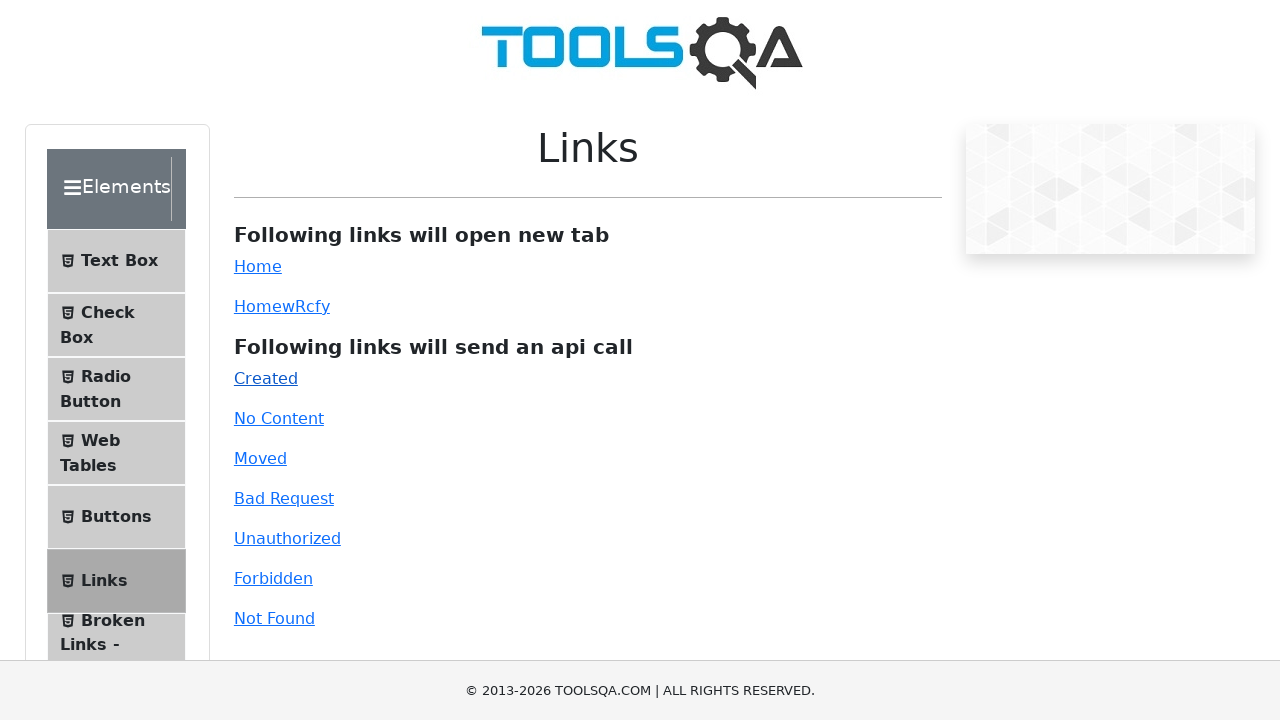

API response element appeared
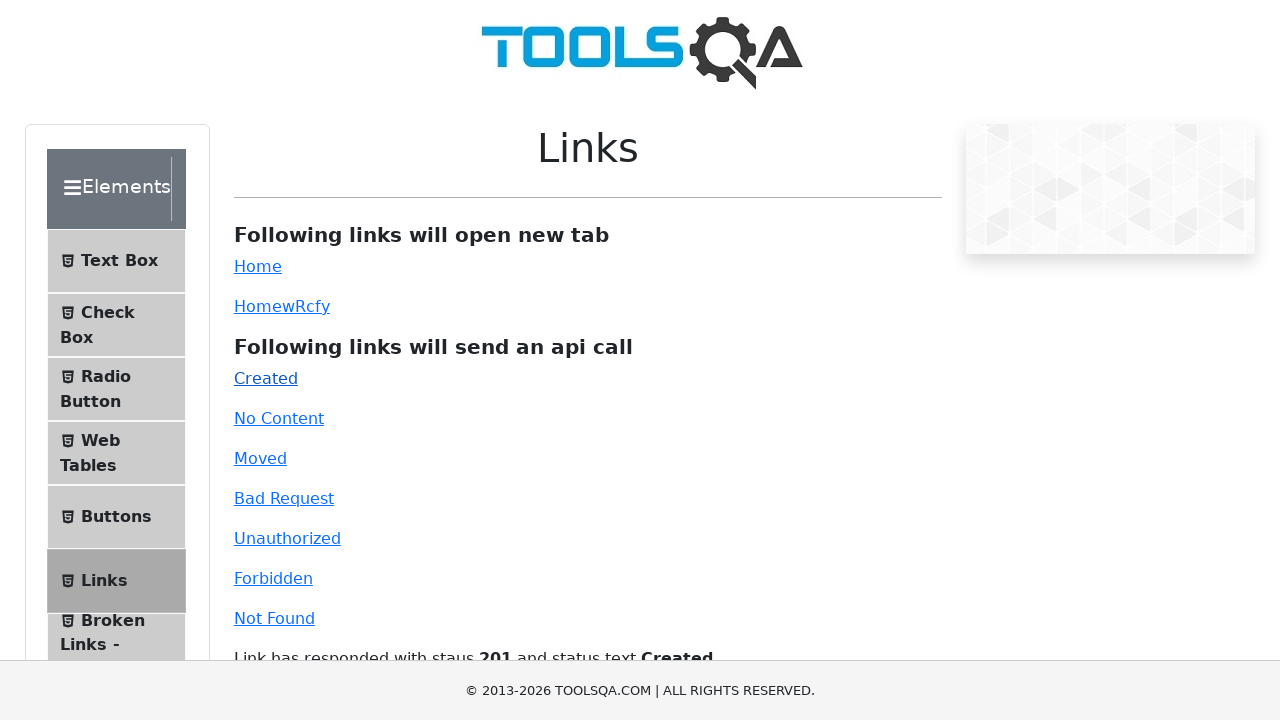

Clicked 'No Content' API link at (279, 418) on #no-content
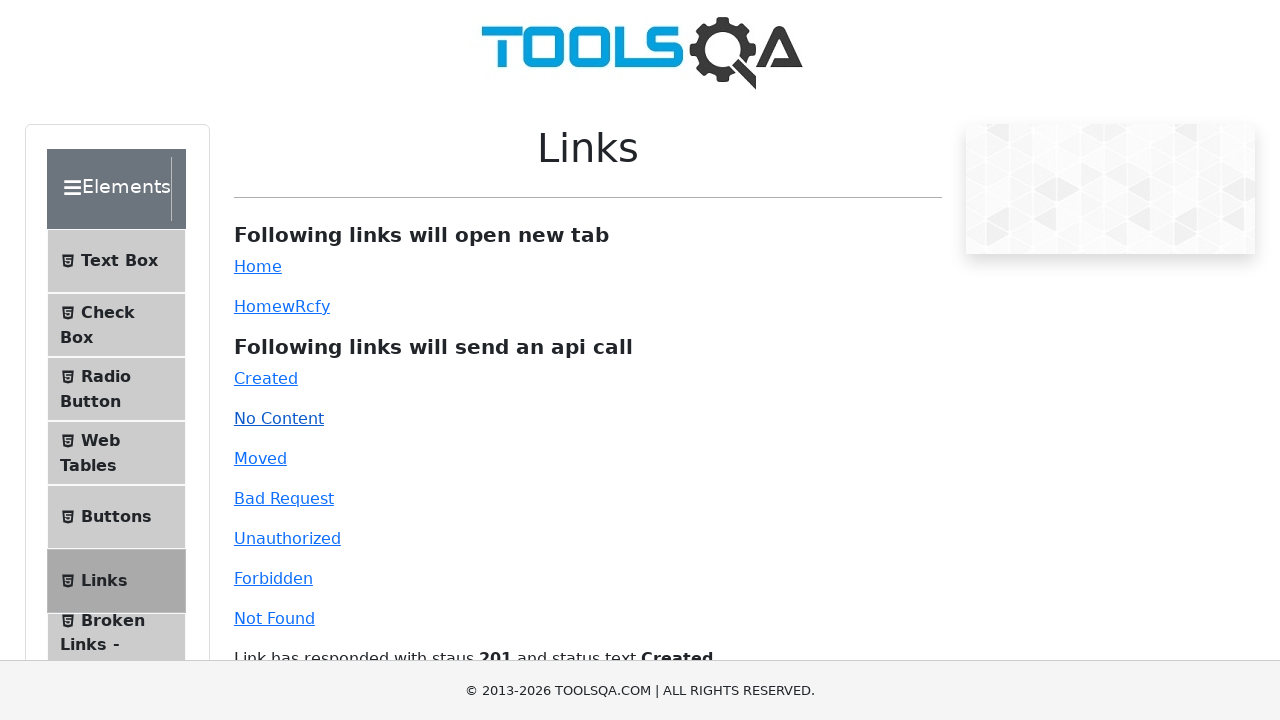

Clicked 'Moved' API link at (260, 458) on #moved
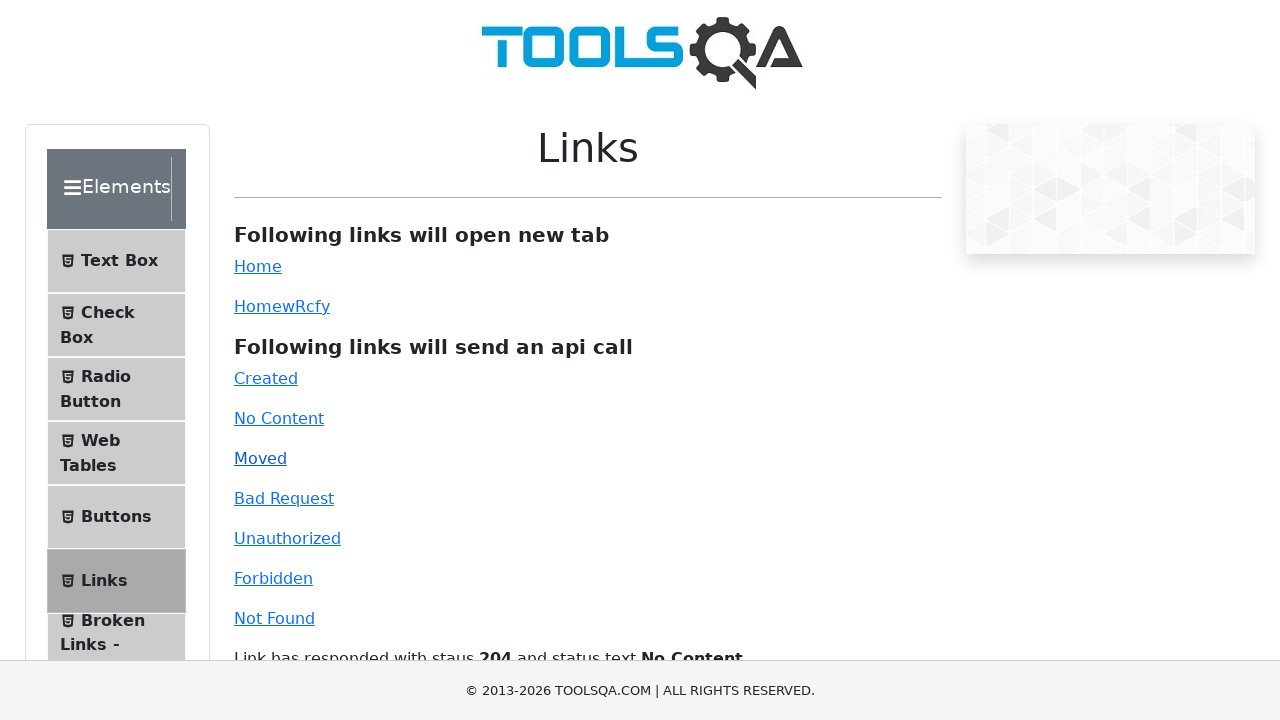

Scrolled down 200 pixels to see more links
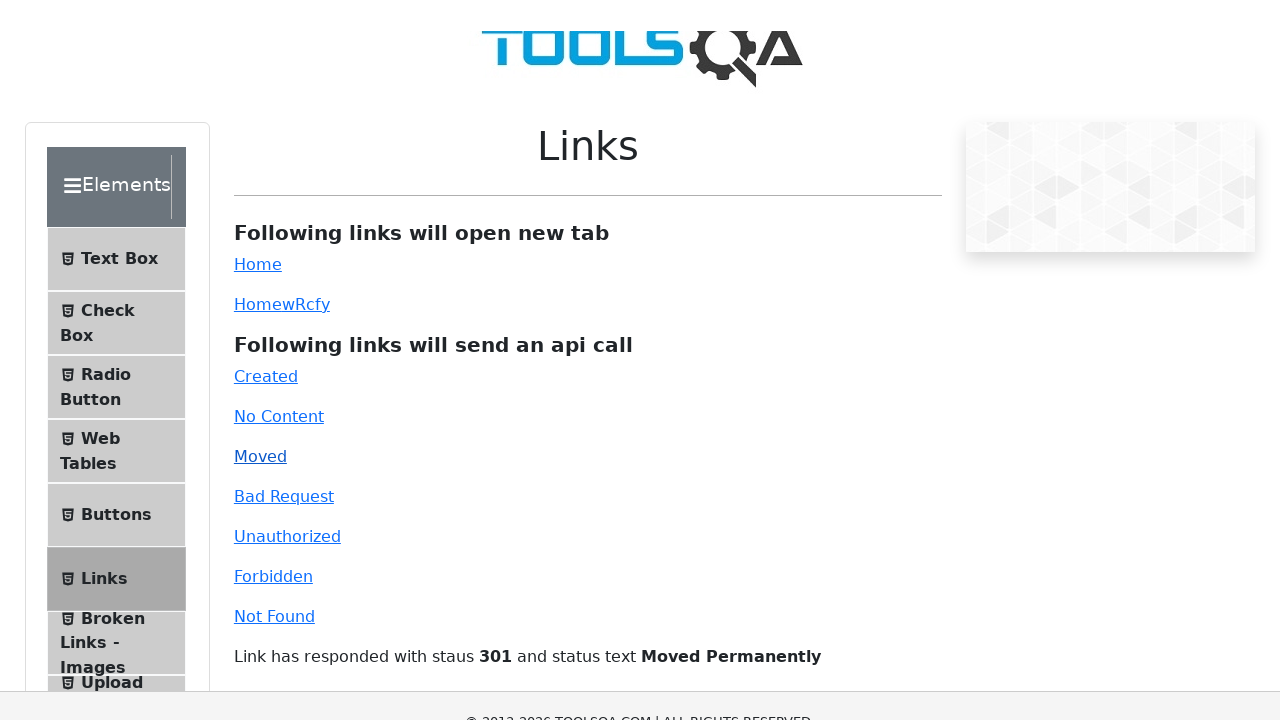

Clicked 'Bad Request' API link at (284, 298) on #bad-request
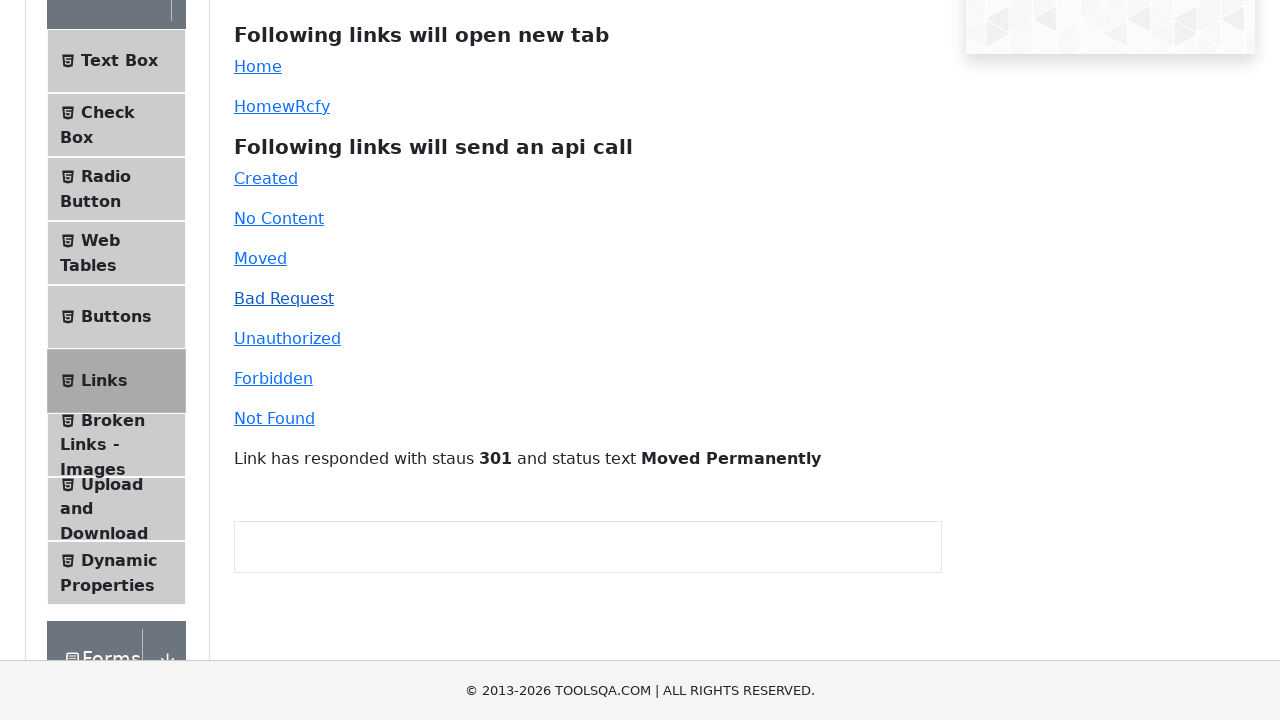

Clicked 'Forbidden' API link at (273, 378) on #forbidden
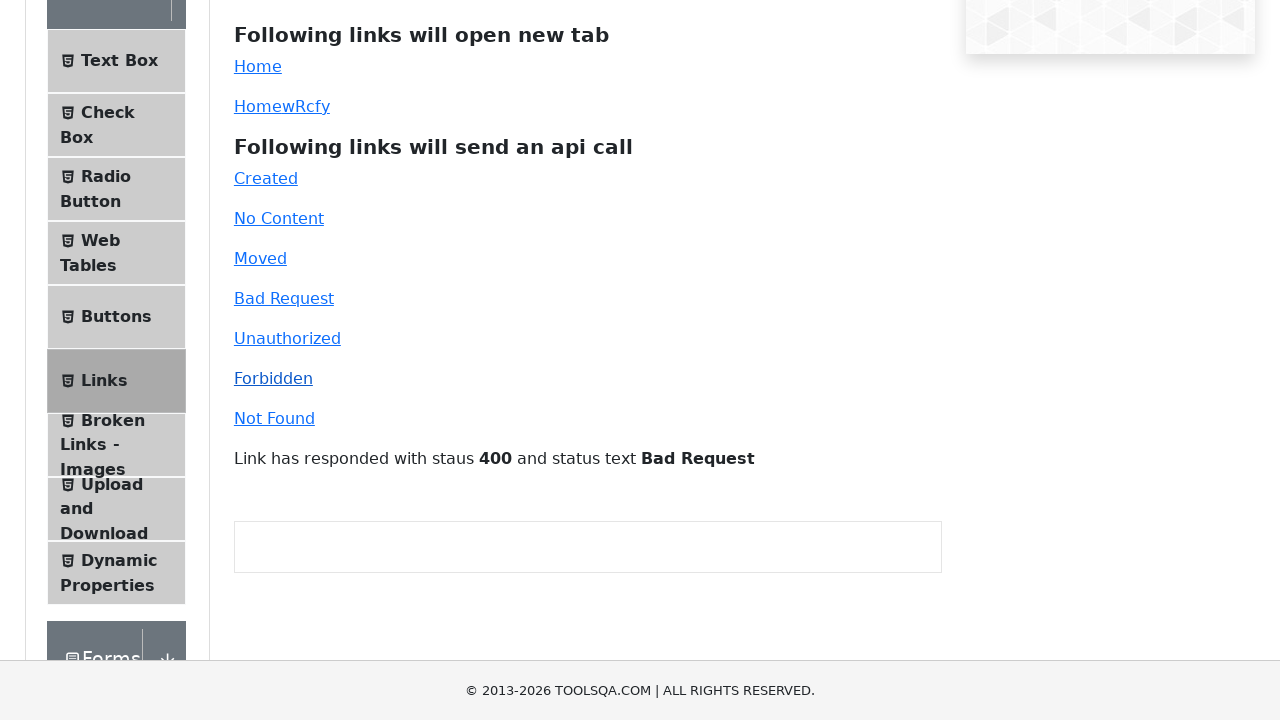

Clicked 'Invalid URL' API link at (274, 418) on #invalid-url
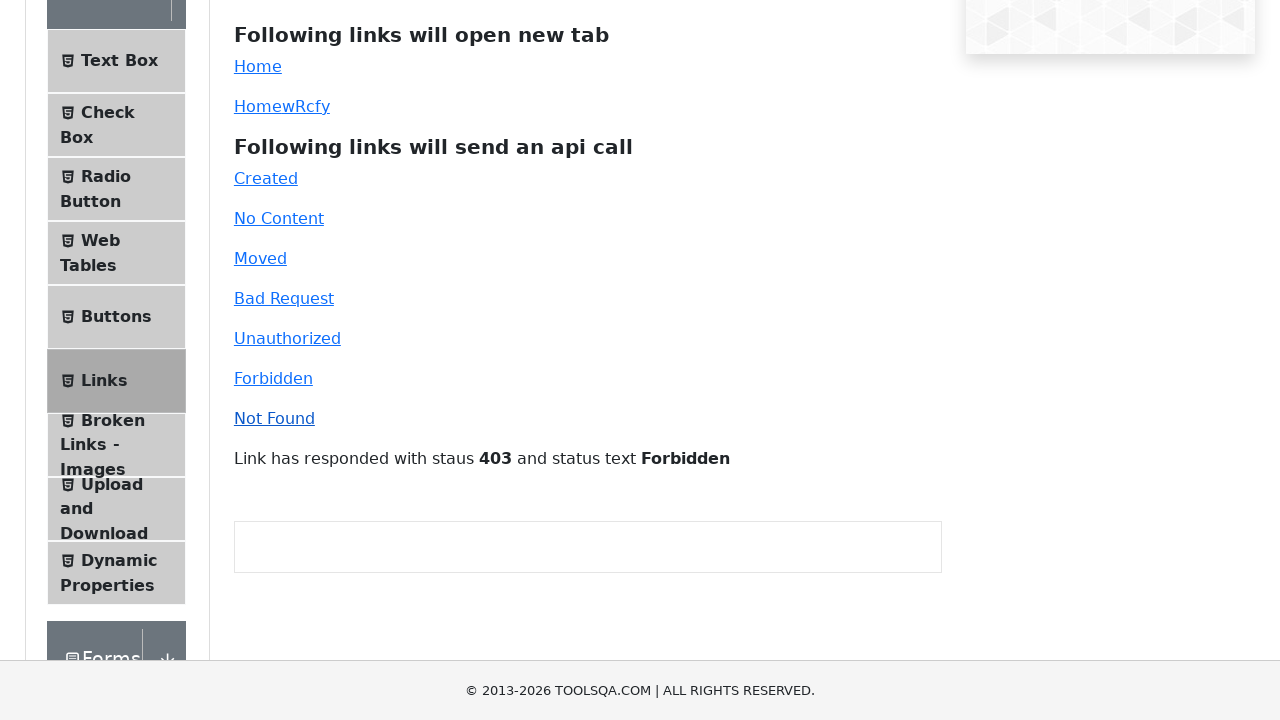

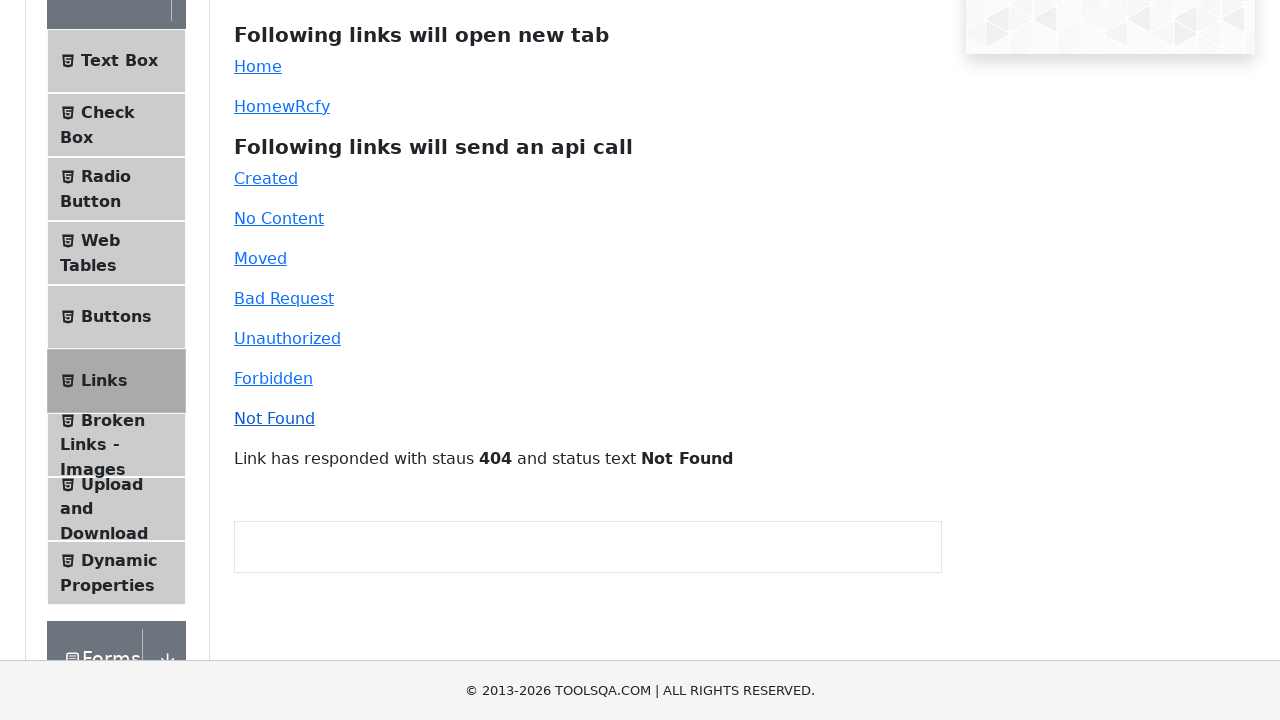